Navigates to a DataTables demo page, scrolls down, and clicks the edit (pencil) icon for the row containing "Cara Stevens"

Starting URL: https://editor.datatables.net/examples/simple/inTableControls.html

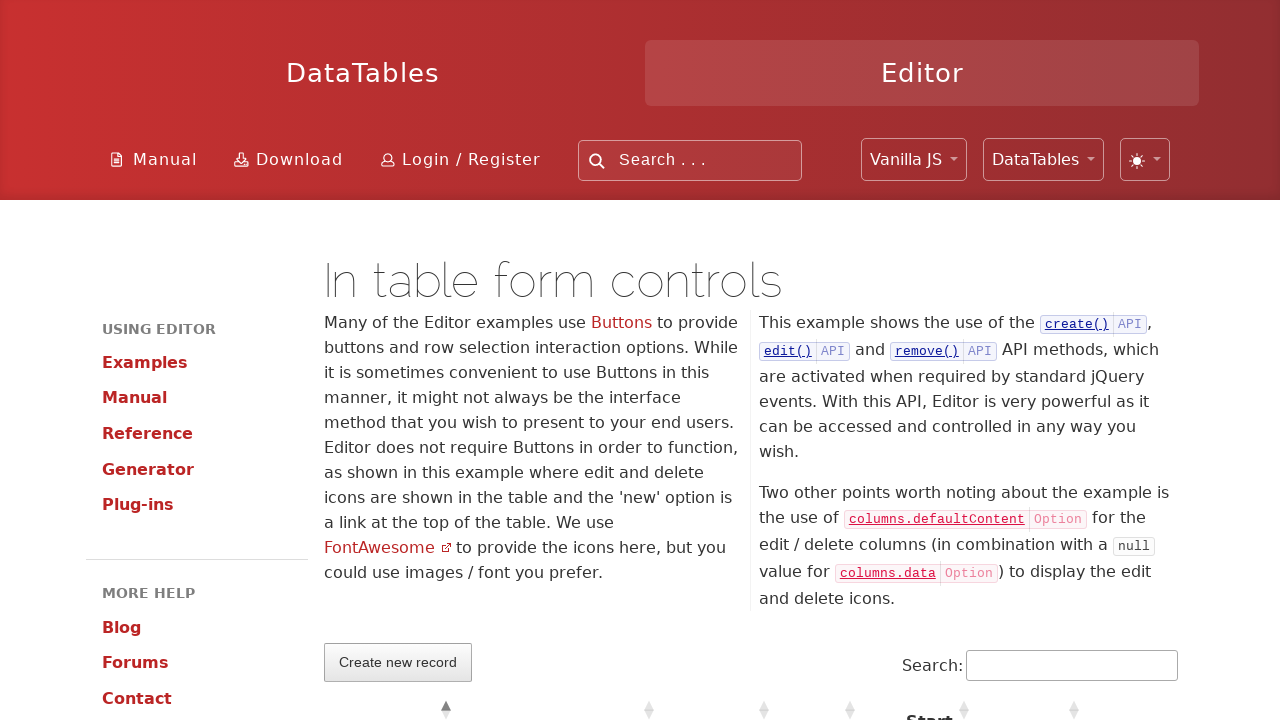

Scrolled down 350 pixels to view the data table
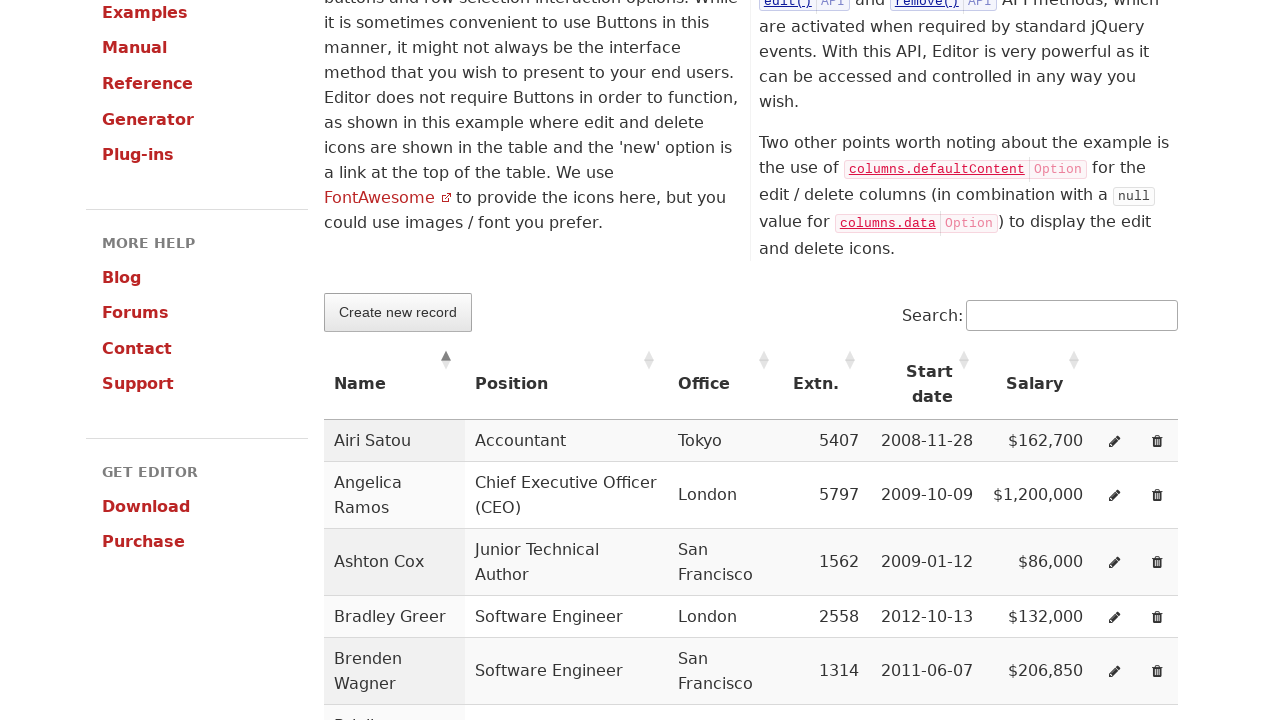

Waited for row containing 'Cara Stevens' to load
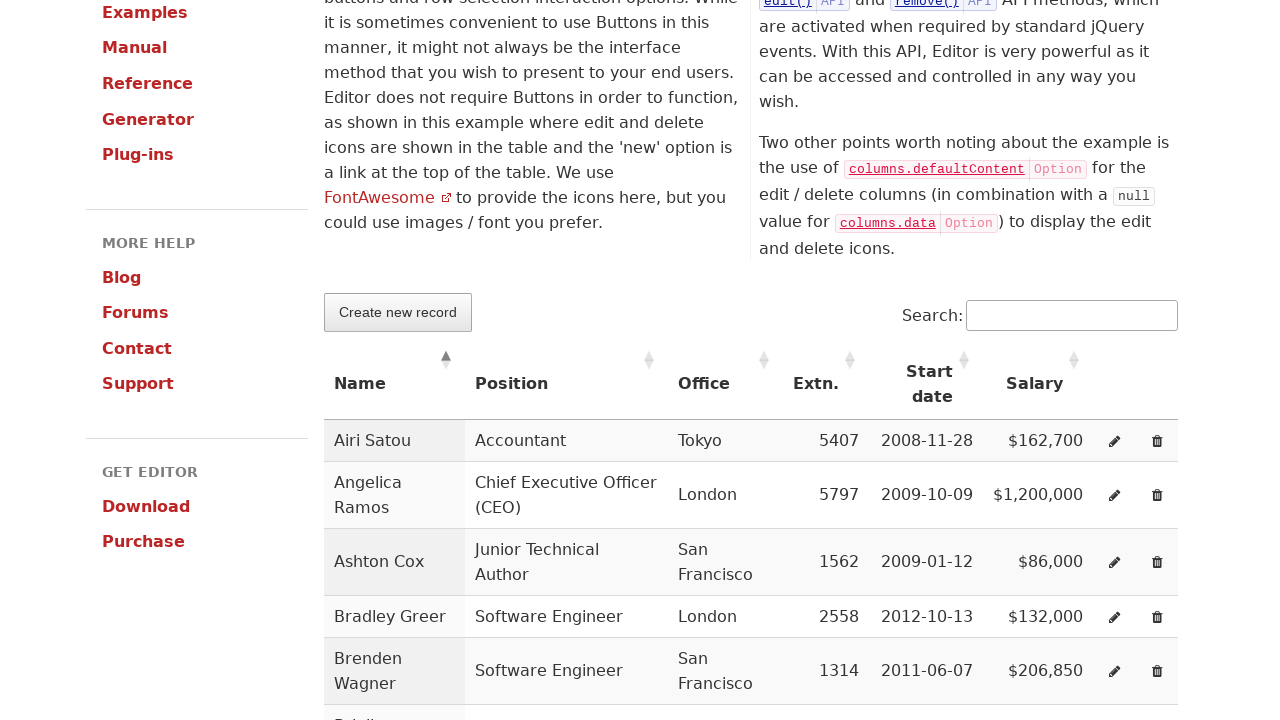

Clicked the edit (pencil) icon for Cara Stevens row at (1114, 360) on xpath=//tr[td[text()='Cara Stevens']]//i[contains(@class,'pencil')]
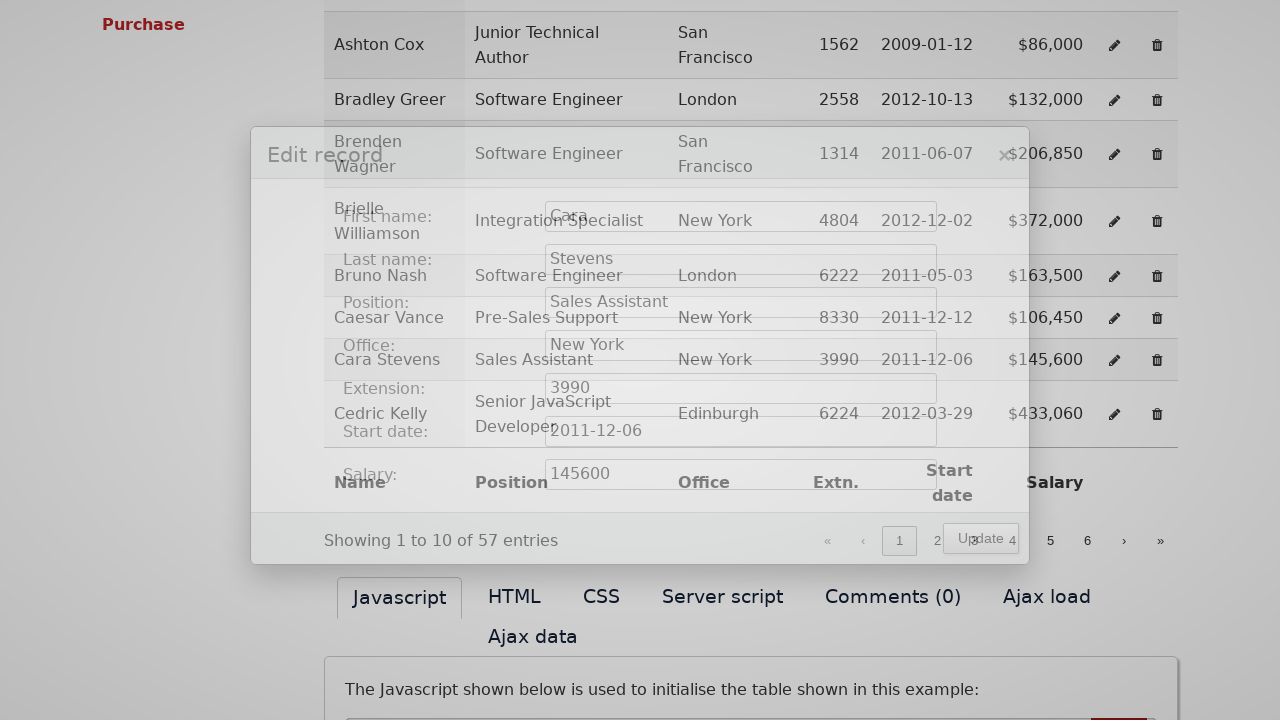

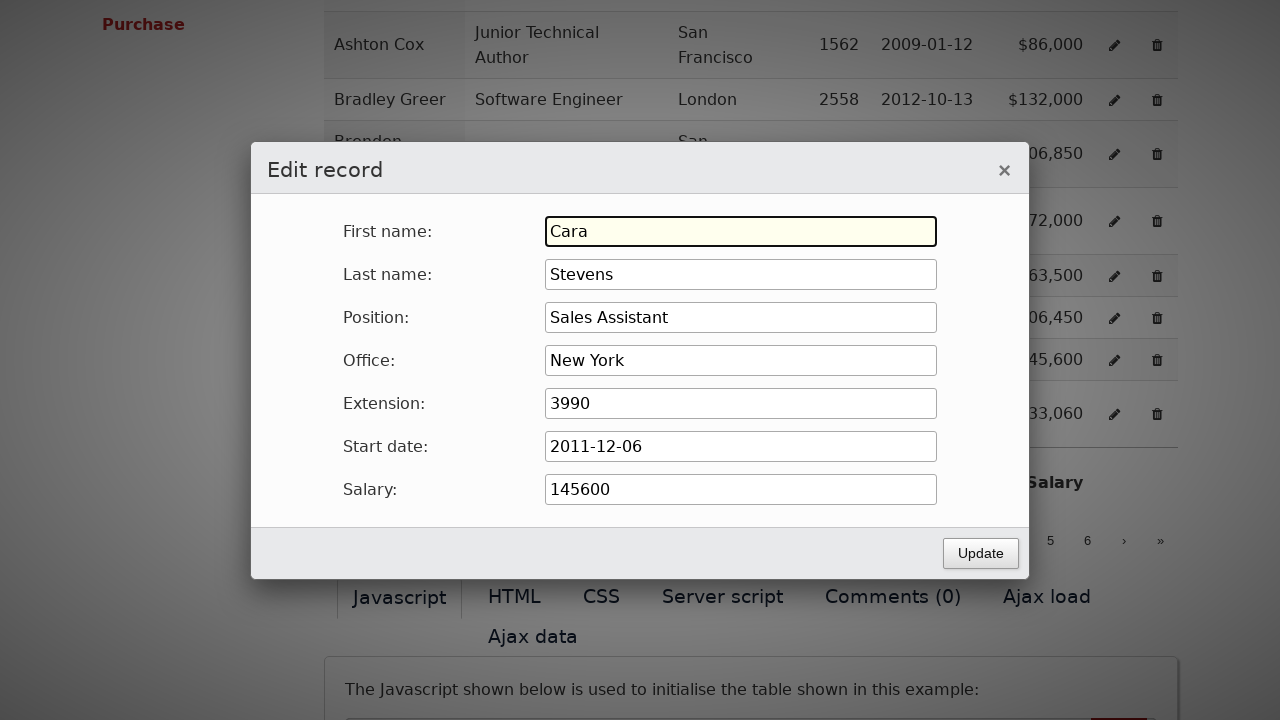